Tests infinite scroll functionality by continuously scrolling down the page until no more content loads

Starting URL: http://the-internet.herokuapp.com/

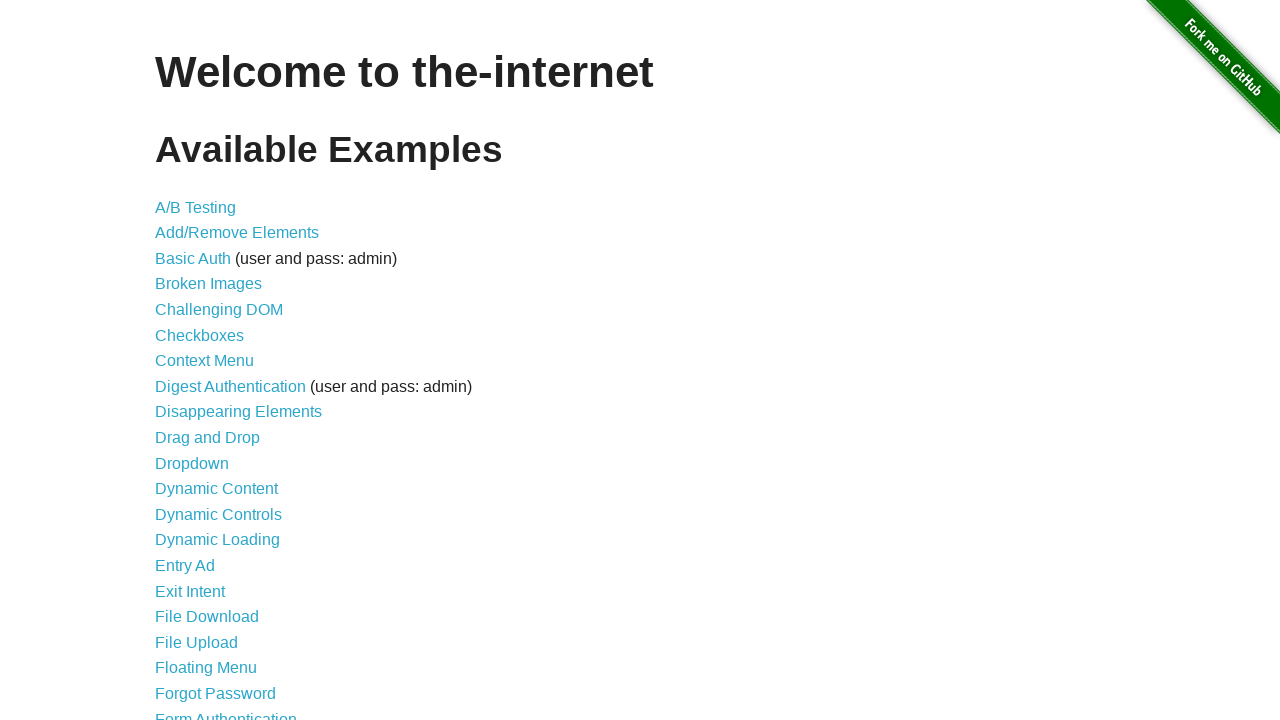

Clicked on Infinite Scroll link at (201, 360) on xpath=//a[text()='Infinite Scroll']
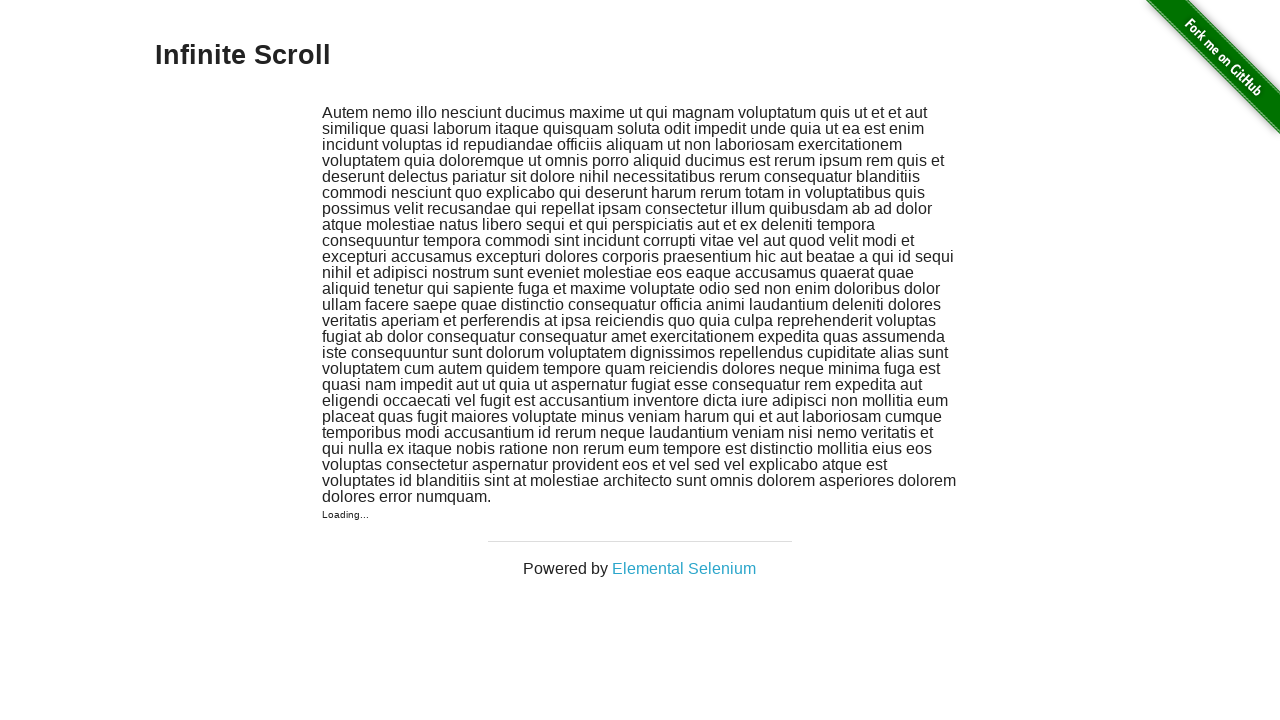

Scrolled to bottom of page
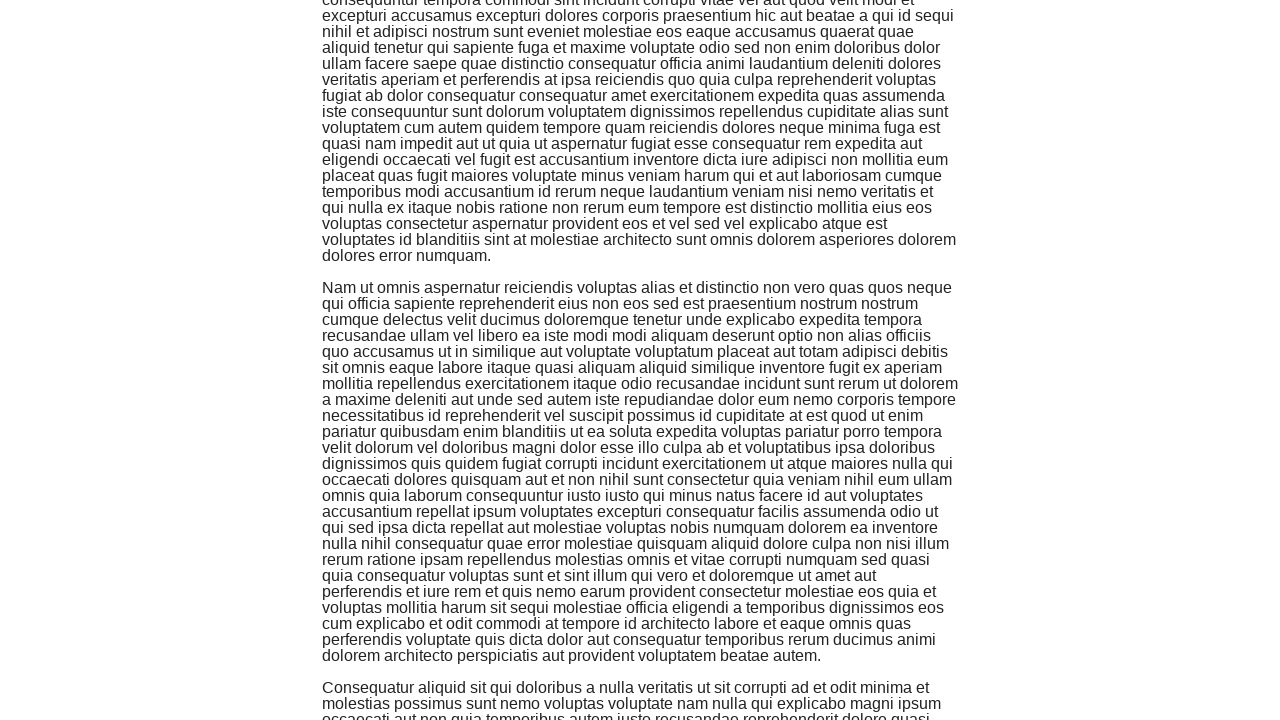

Waited for content to load after scrolling
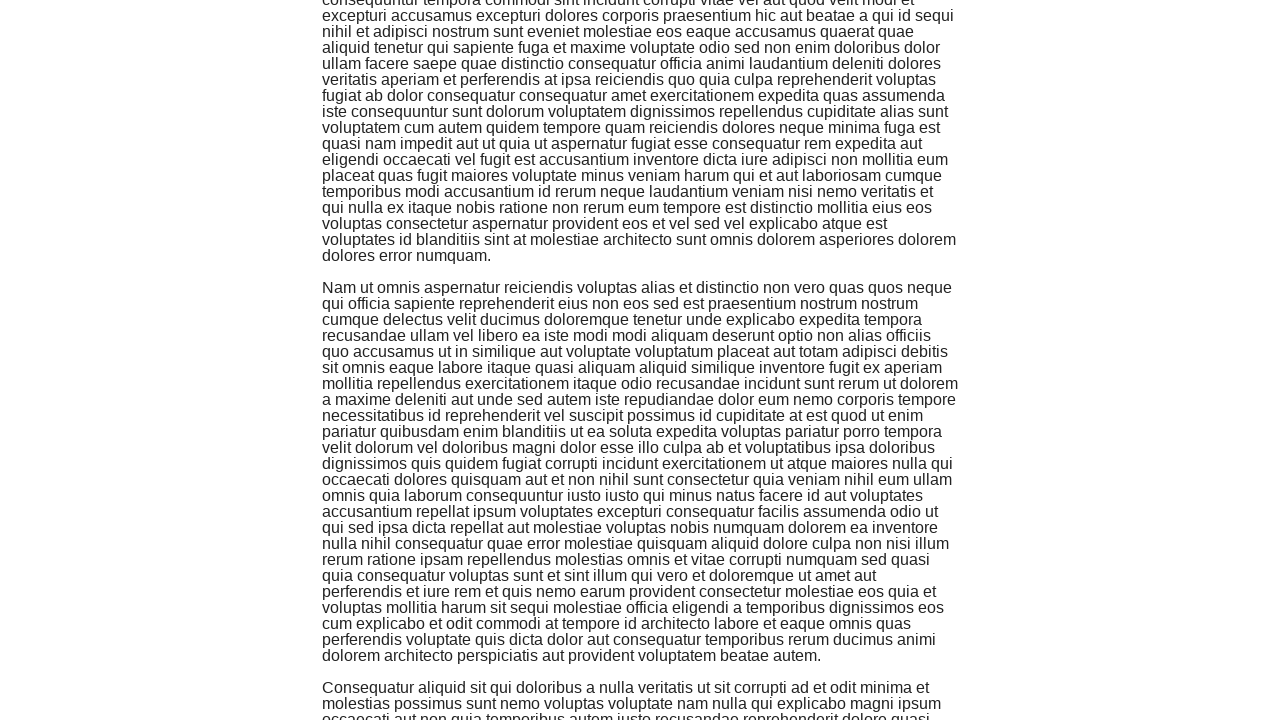

Scrolled to bottom of page
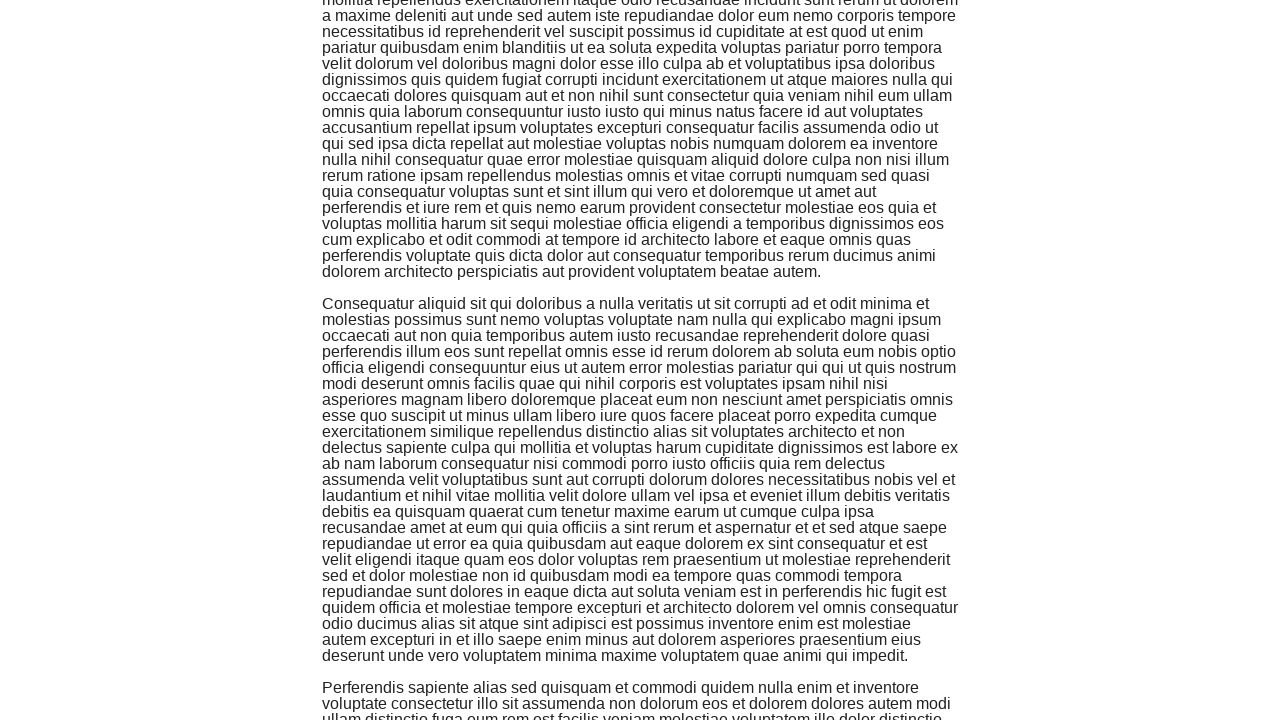

Waited for content to load after scrolling
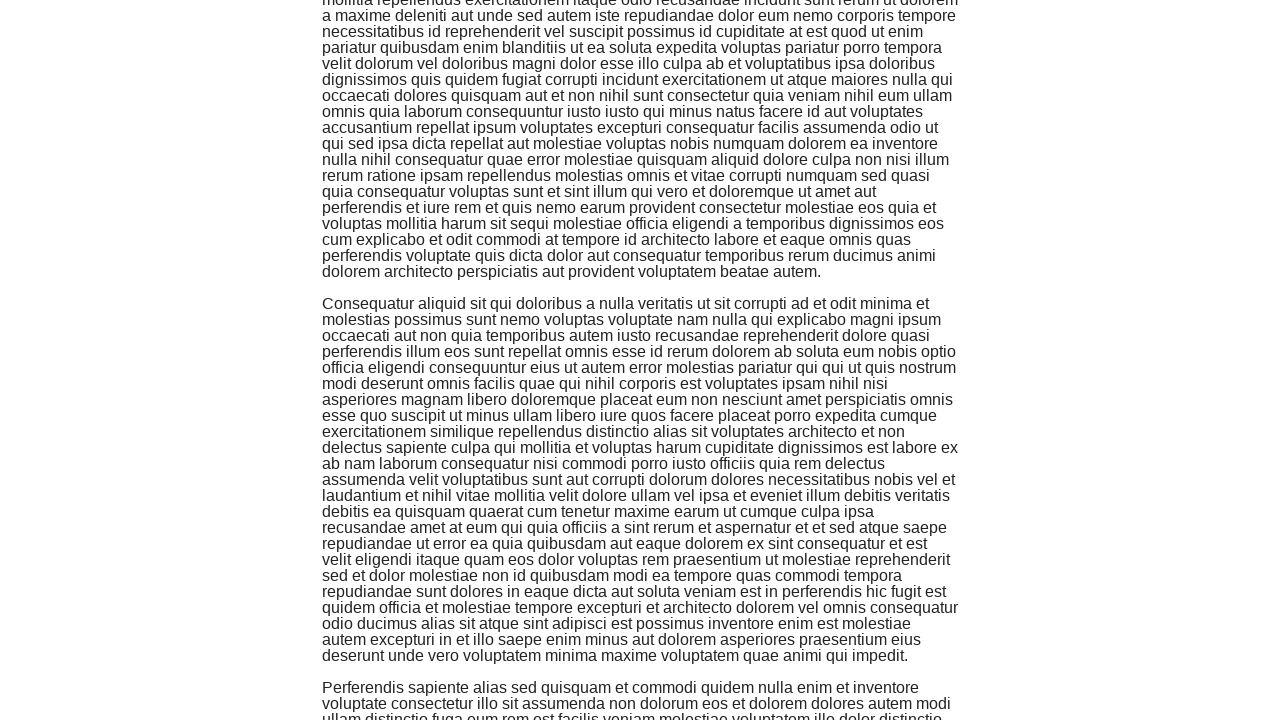

Scrolled to bottom of page
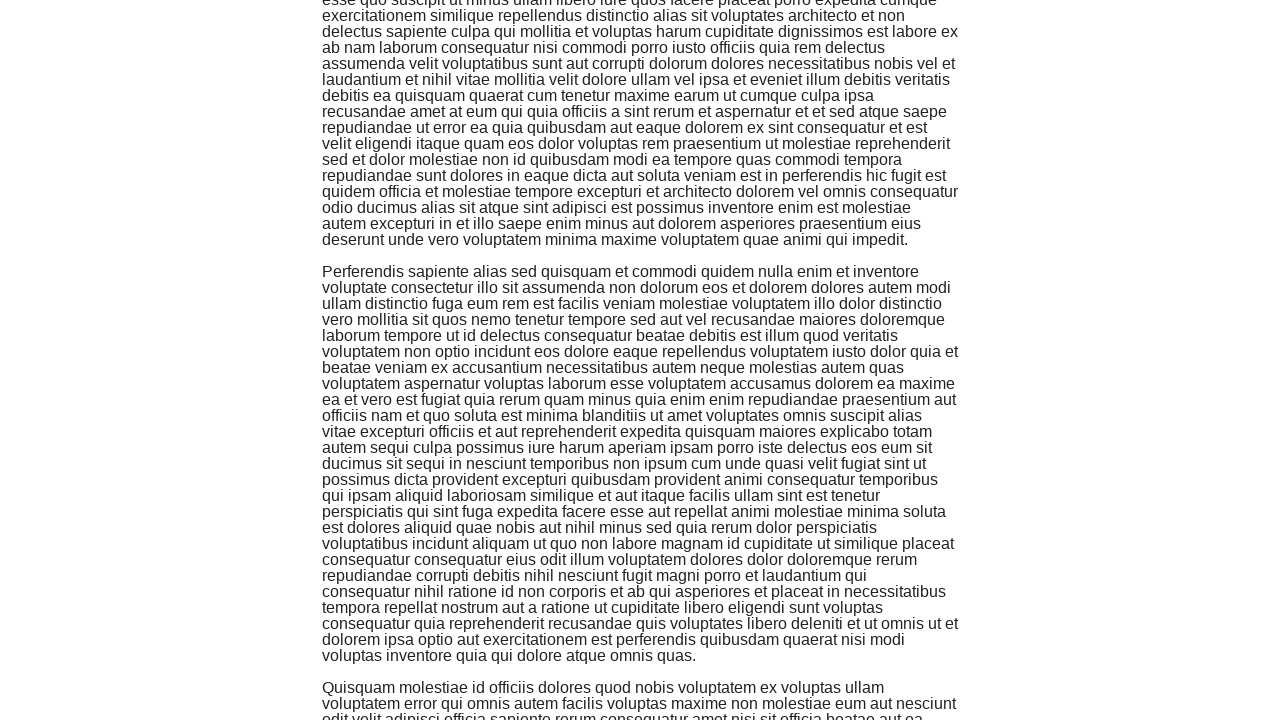

Waited for content to load after scrolling
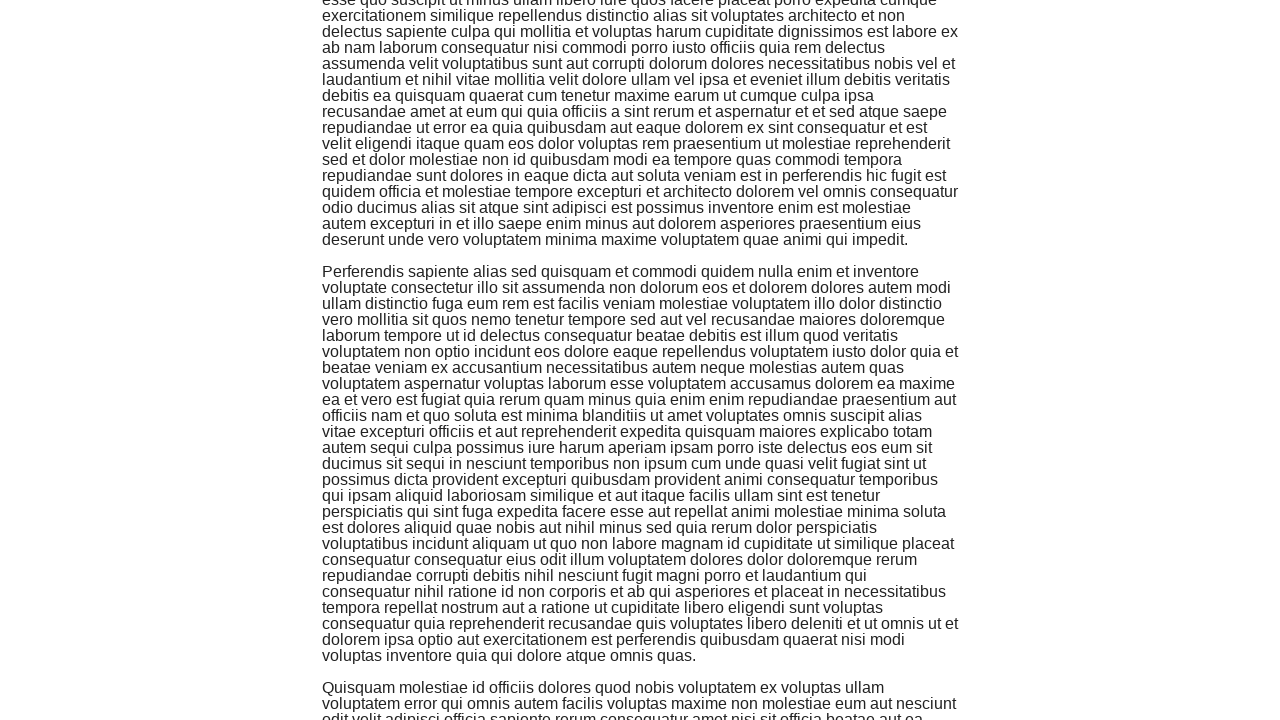

Scrolled to bottom of page
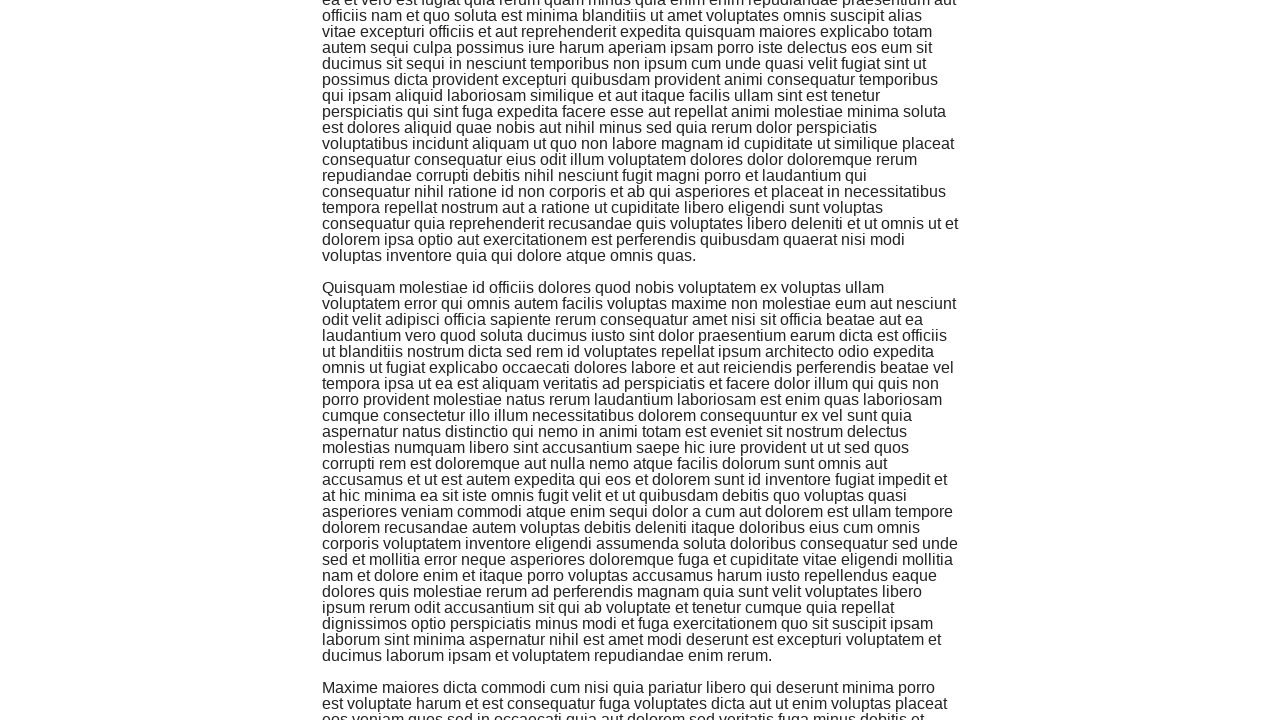

Waited for content to load after scrolling
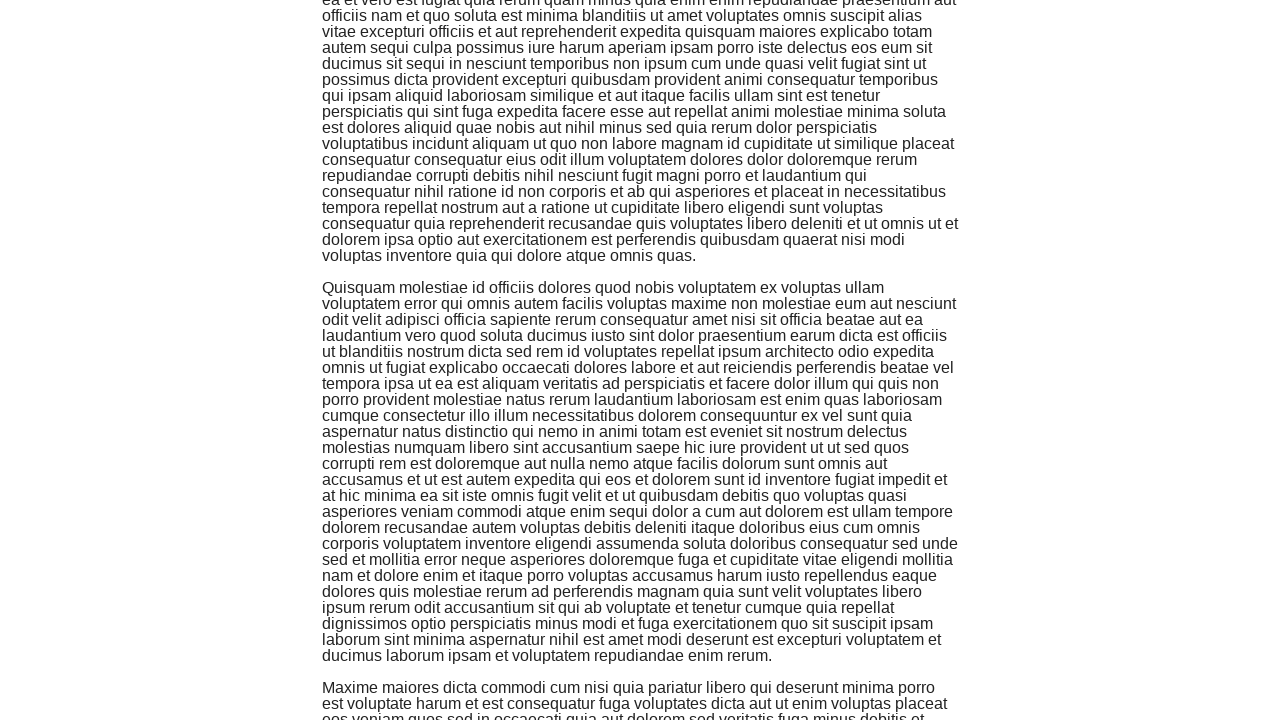

Scrolled to bottom of page
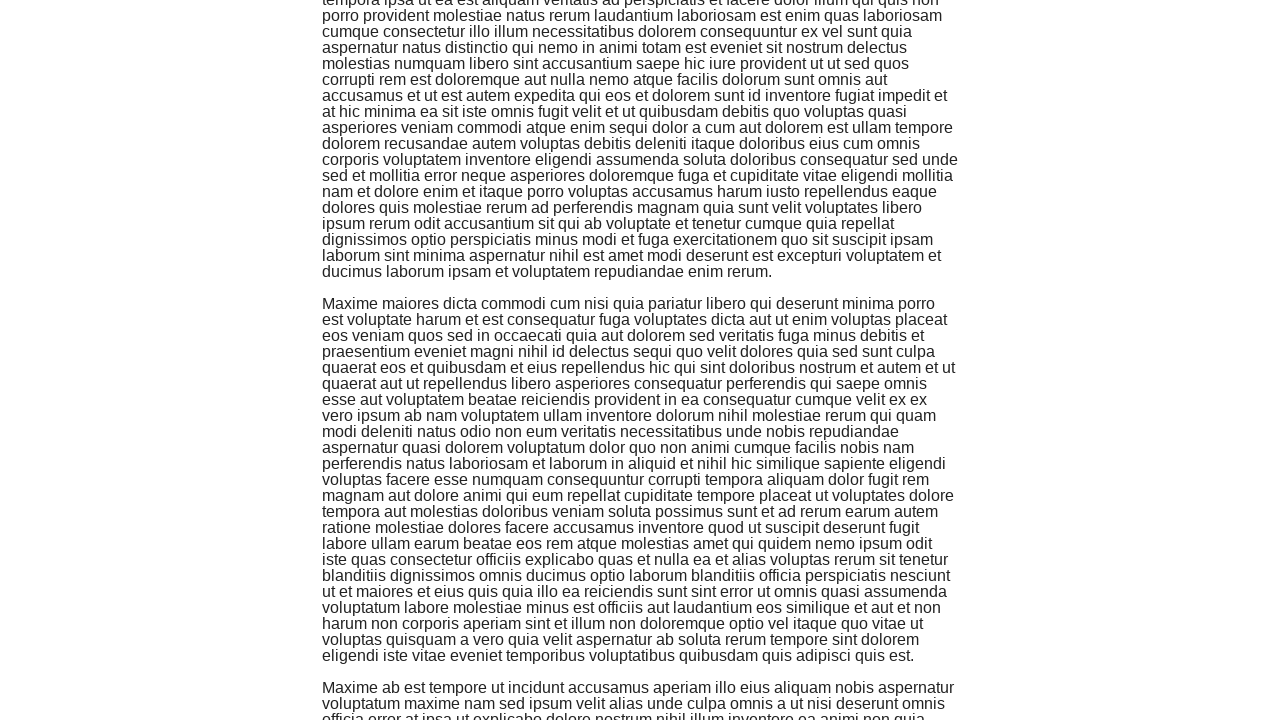

Waited for content to load after scrolling
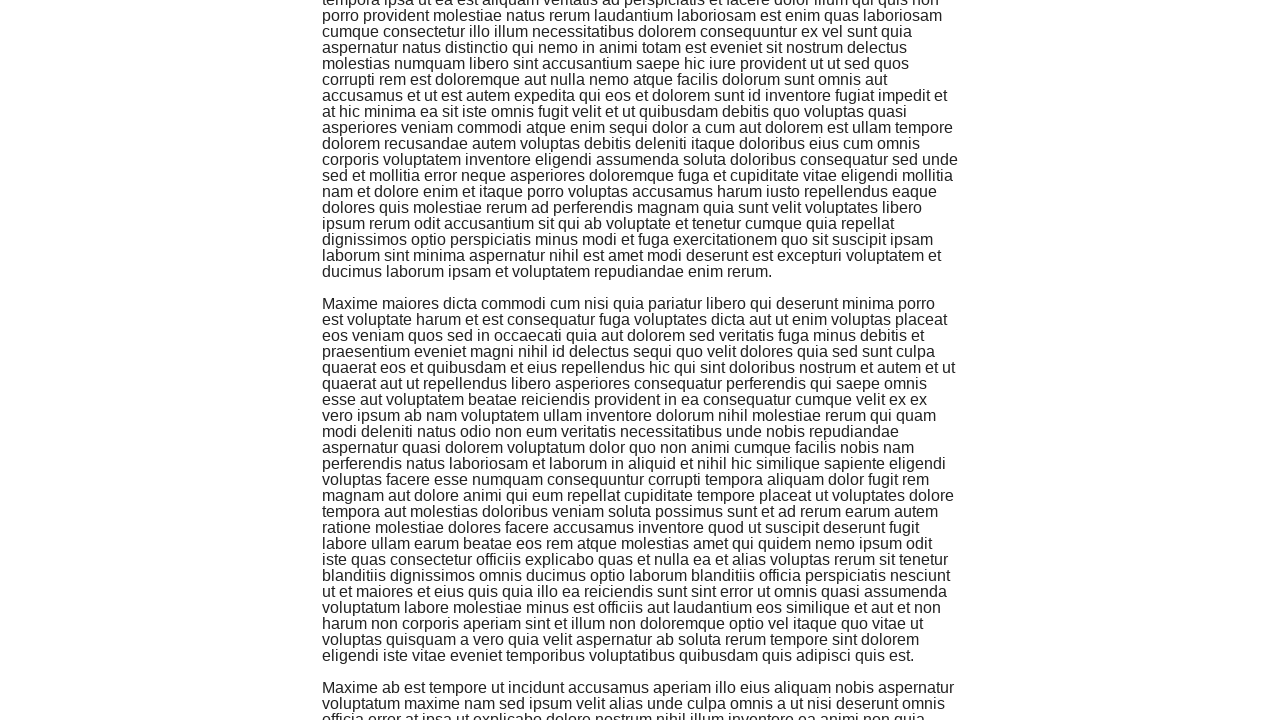

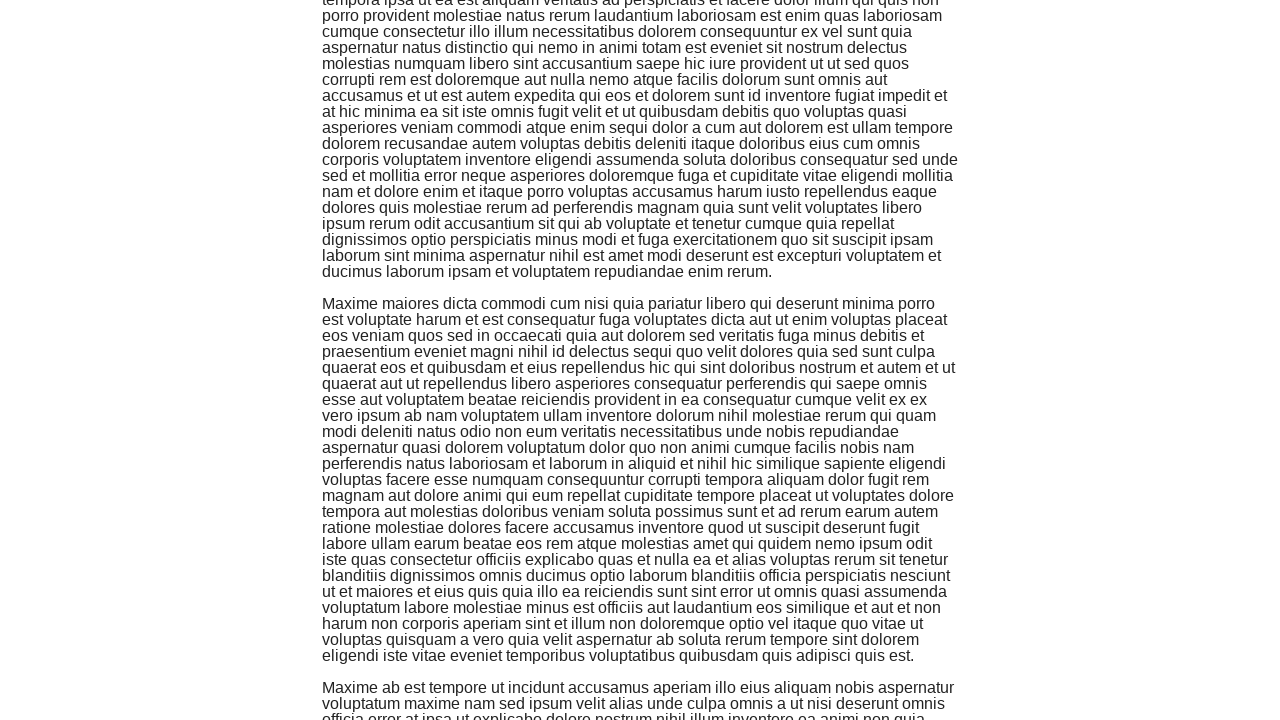